Tests that the page title is not "youtube" (lowercase)

Starting URL: https://www.youtube.com

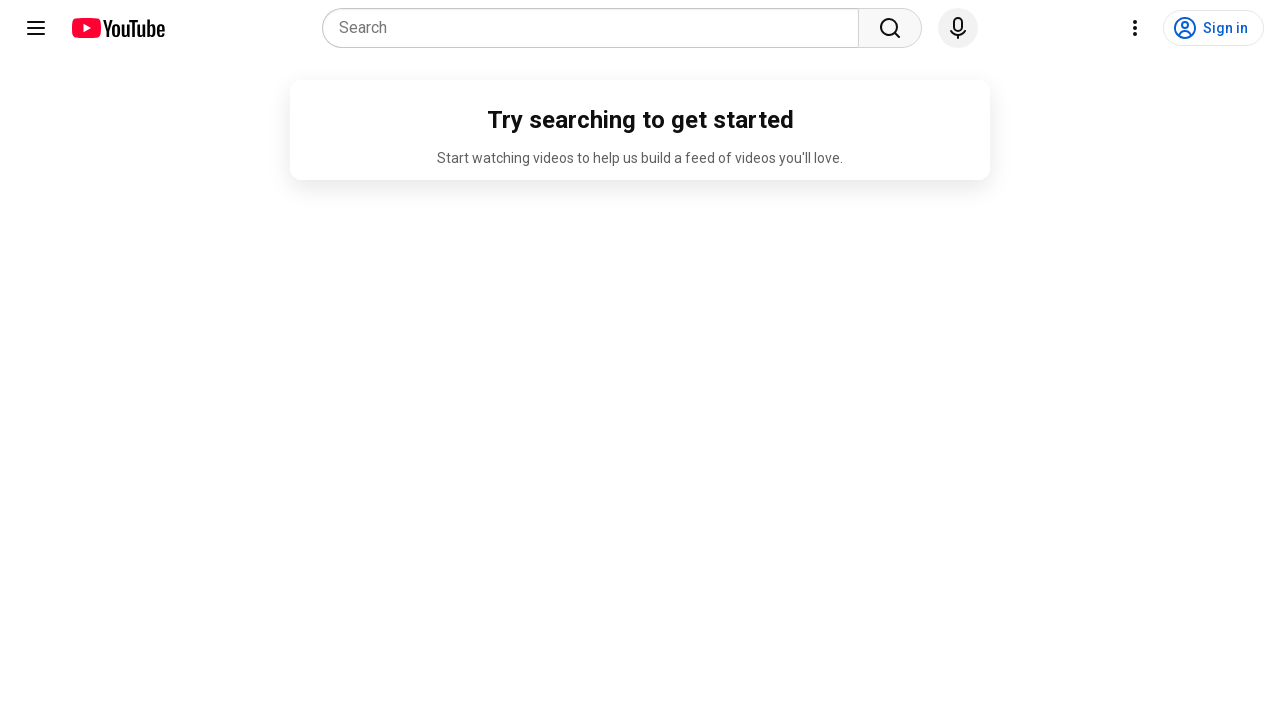

Navigated to https://www.youtube.com
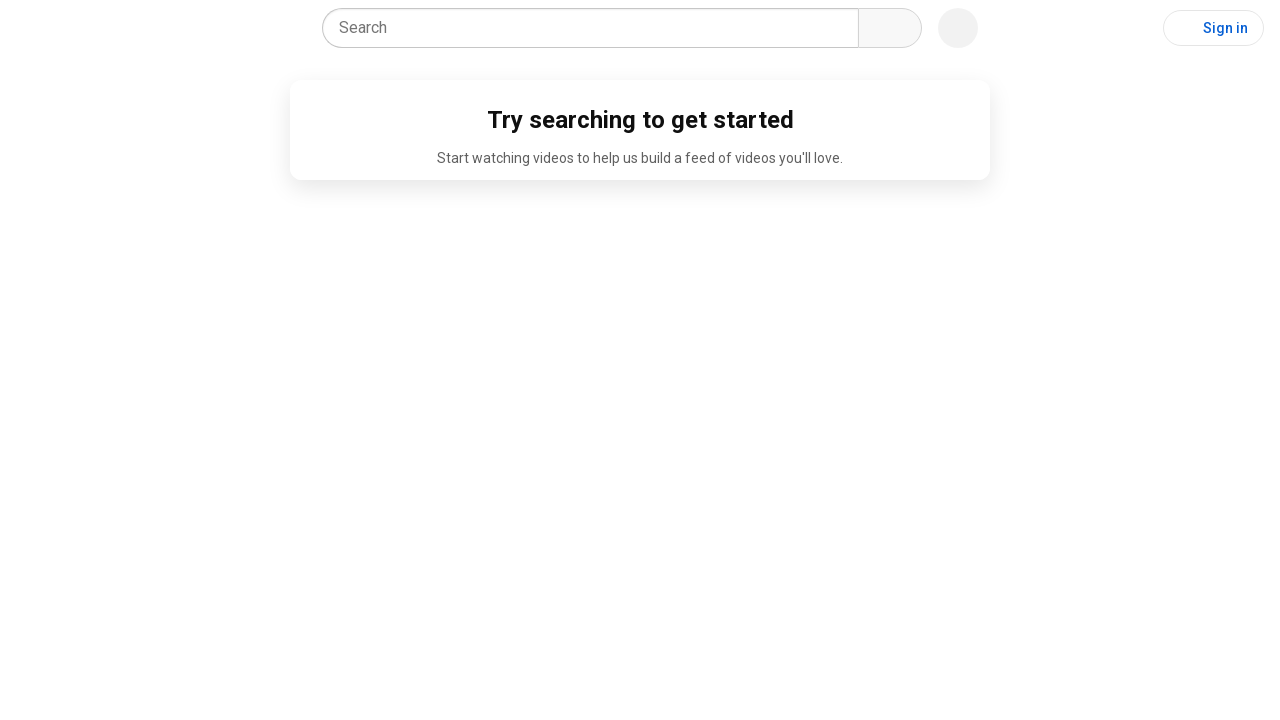

Verified page title is not 'youtube' (lowercase)
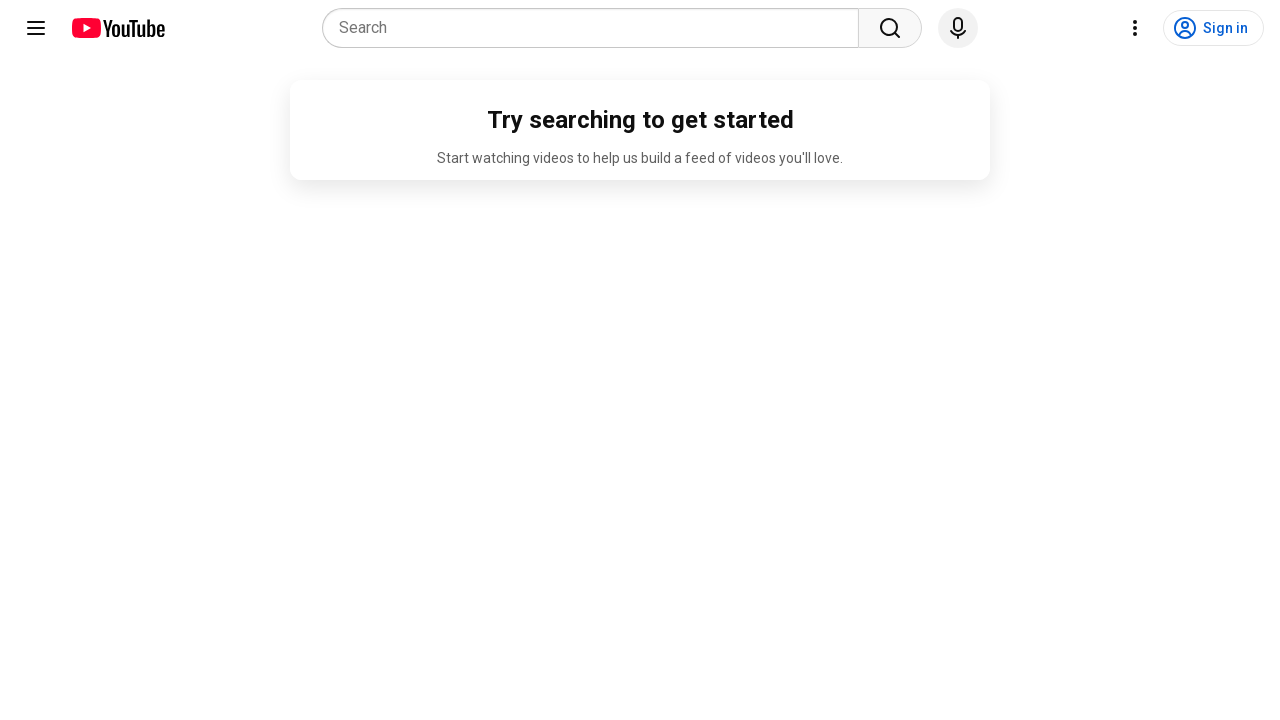

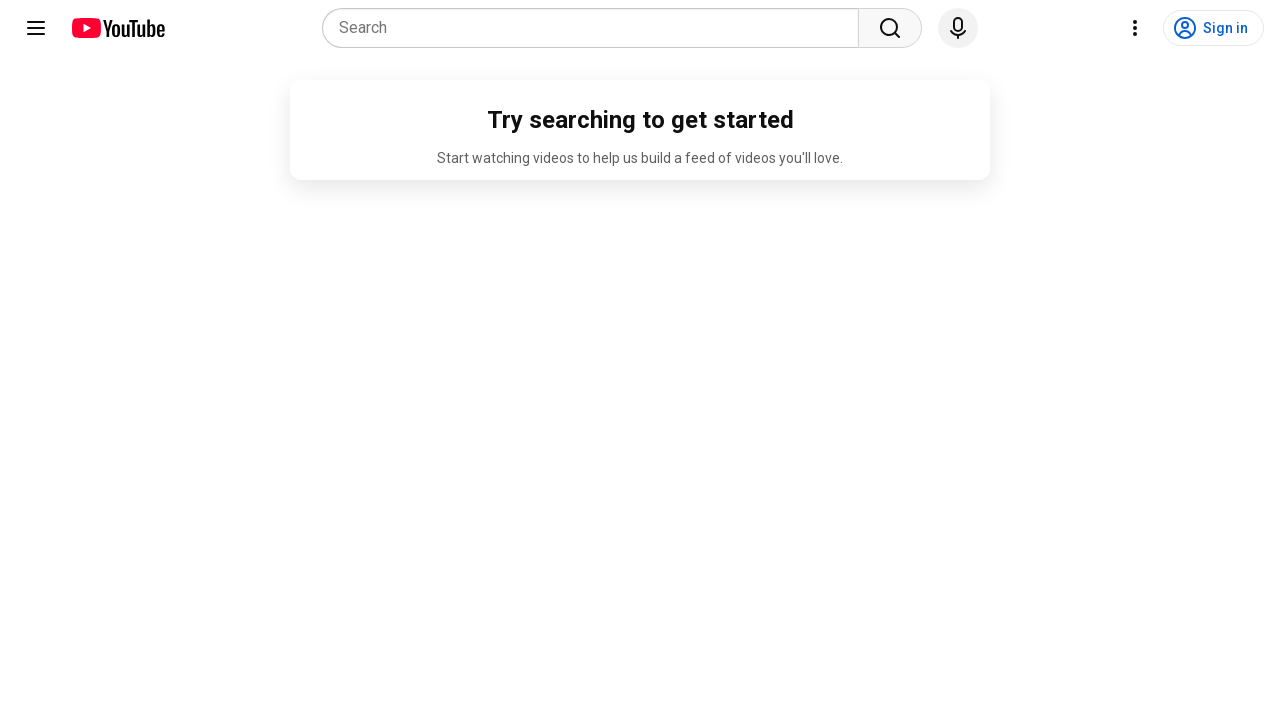